Tests marking all todo items as completed using the toggle all checkbox

Starting URL: https://demo.playwright.dev/todomvc

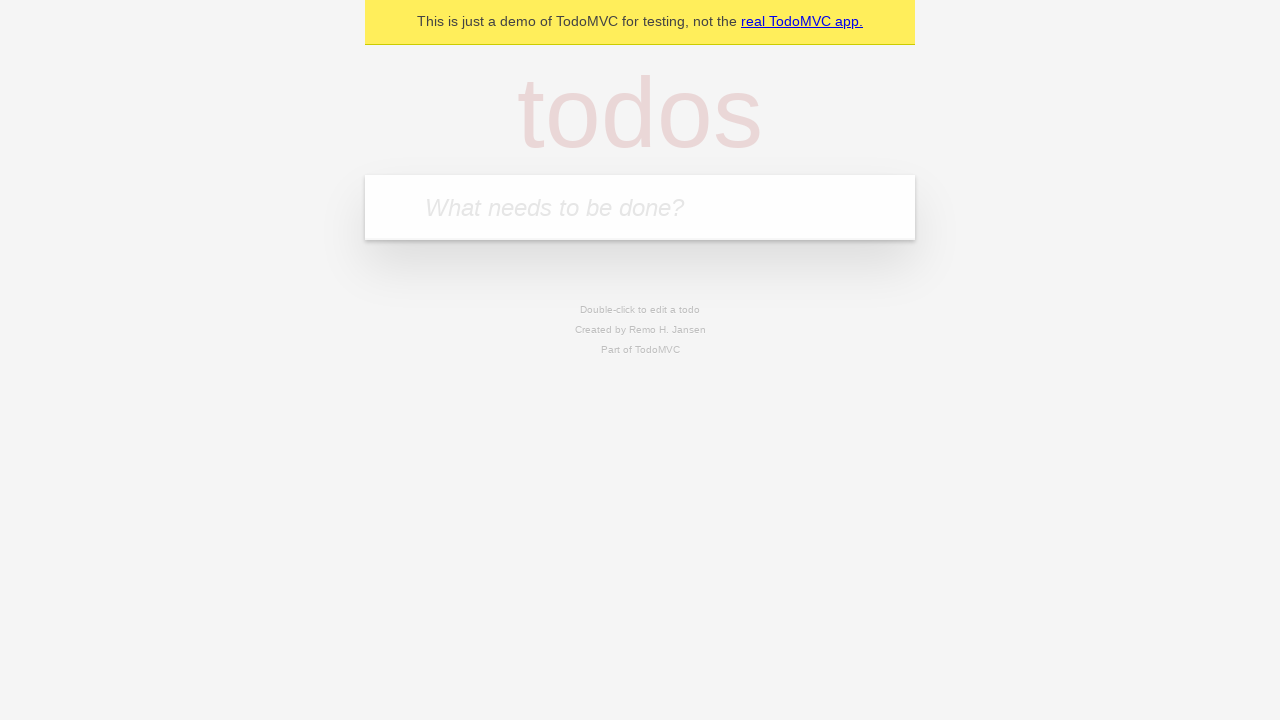

Filled todo input with 'buy some cheese' on internal:attr=[placeholder="What needs to be done?"i]
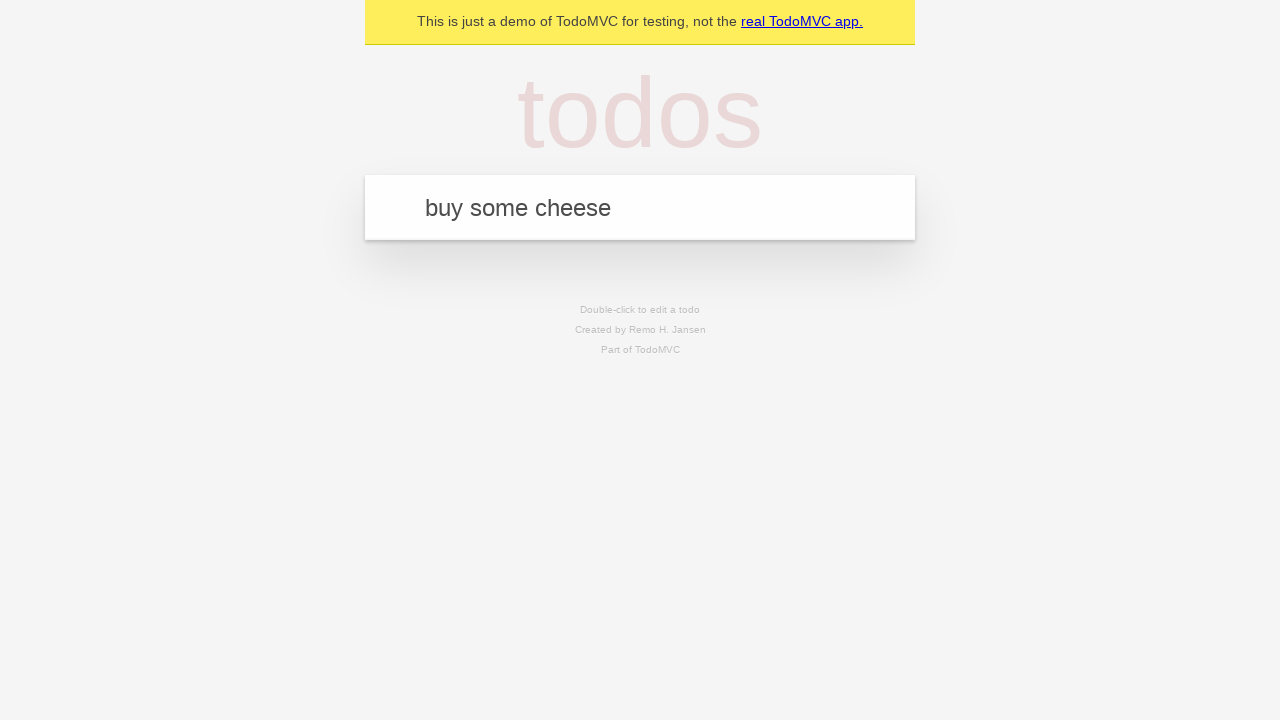

Pressed Enter to create first todo on internal:attr=[placeholder="What needs to be done?"i]
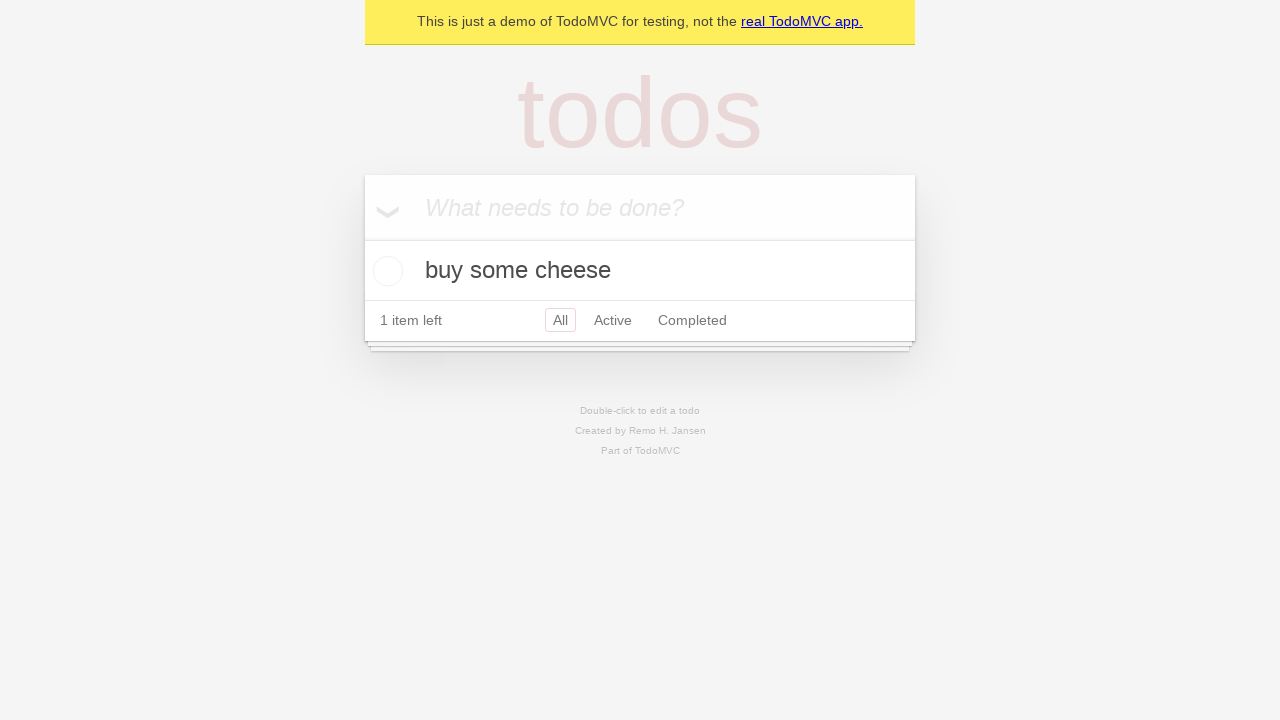

Filled todo input with 'feed the cat' on internal:attr=[placeholder="What needs to be done?"i]
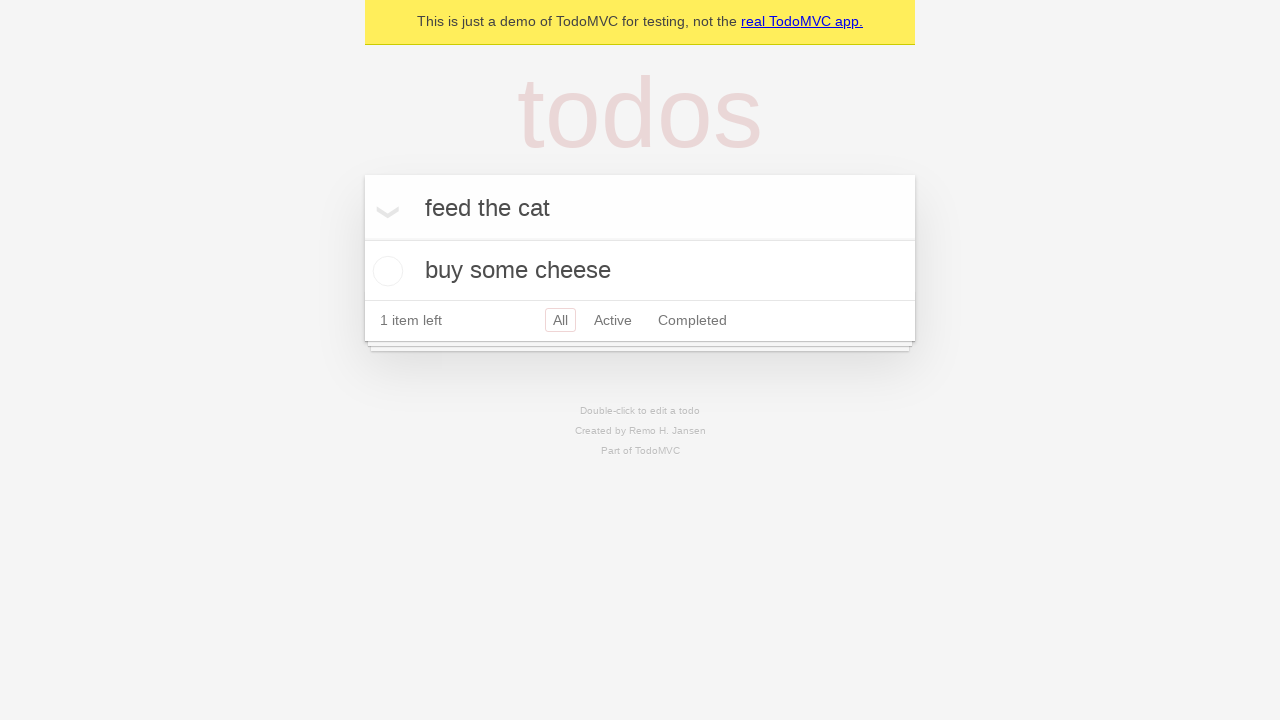

Pressed Enter to create second todo on internal:attr=[placeholder="What needs to be done?"i]
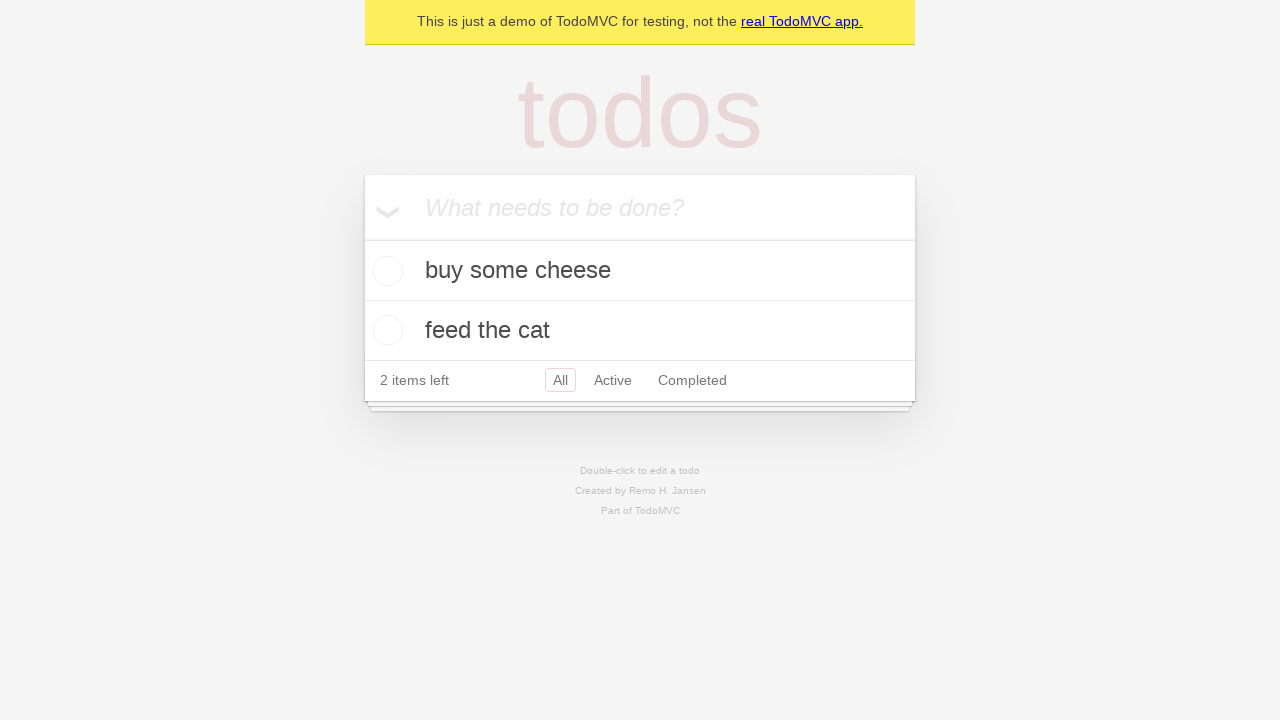

Filled todo input with 'book a doctors appointment' on internal:attr=[placeholder="What needs to be done?"i]
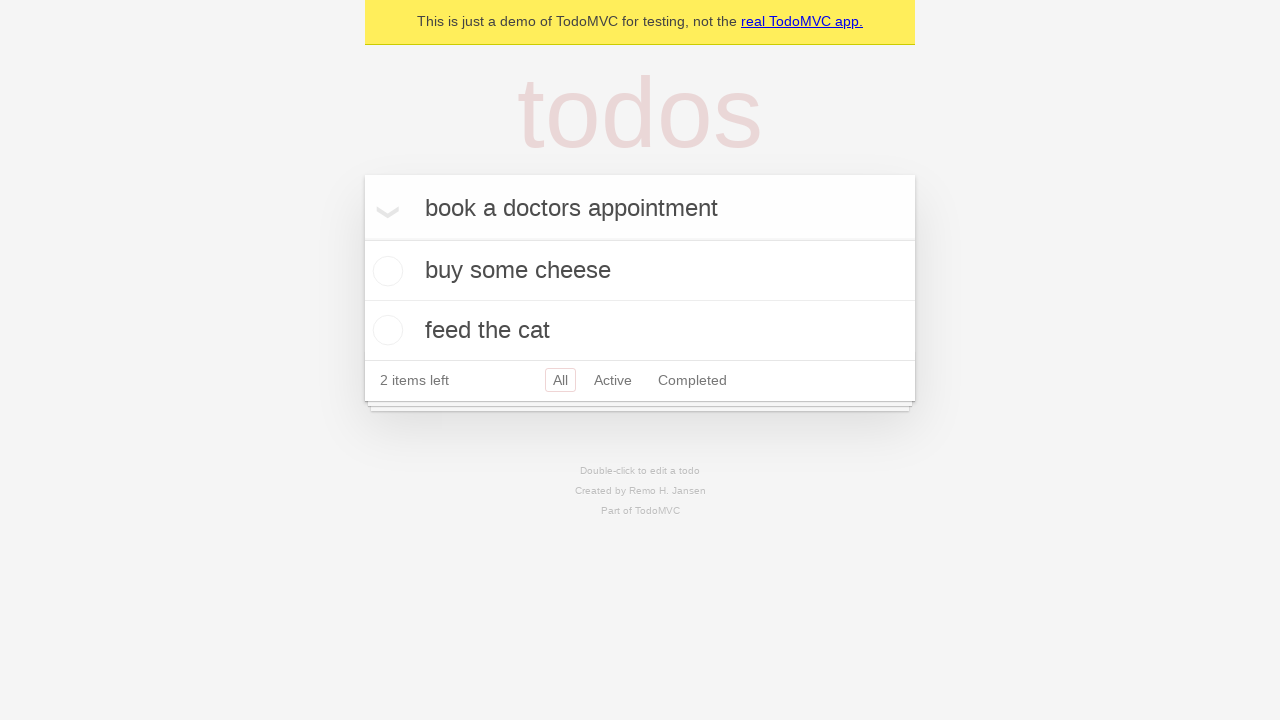

Pressed Enter to create third todo on internal:attr=[placeholder="What needs to be done?"i]
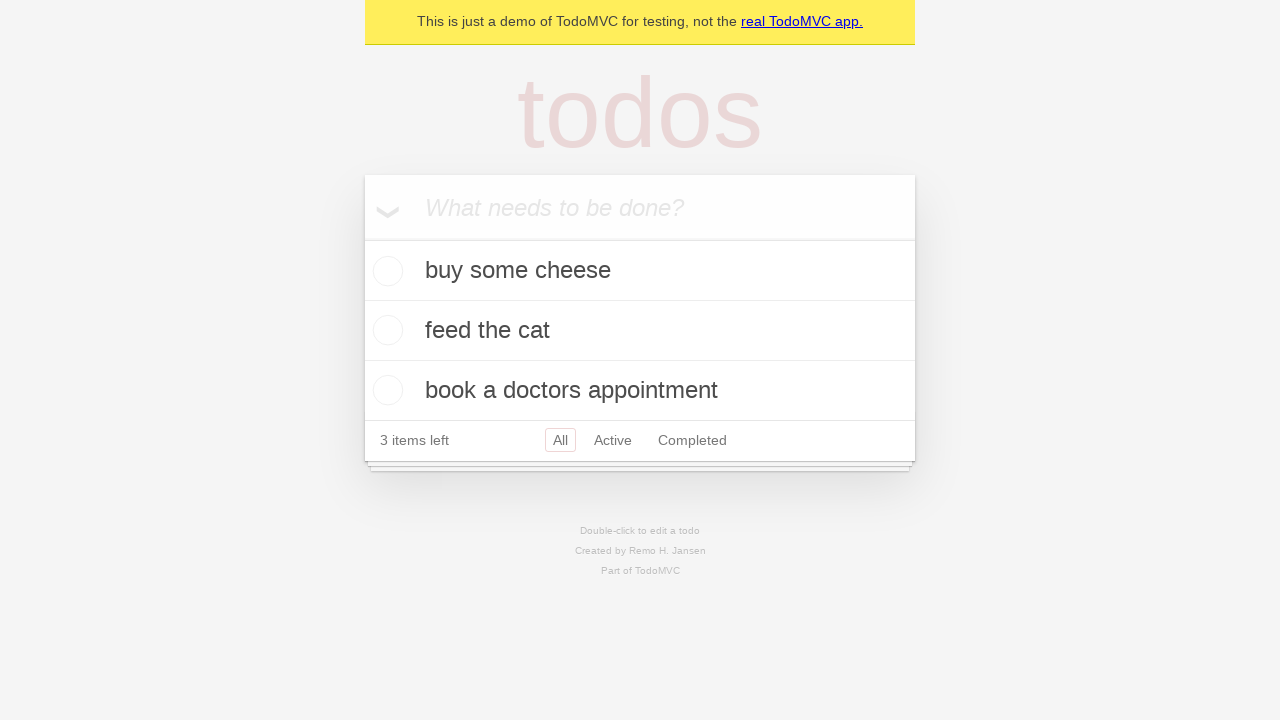

Clicked 'Mark all as complete' checkbox at (362, 238) on internal:label="Mark all as complete"i
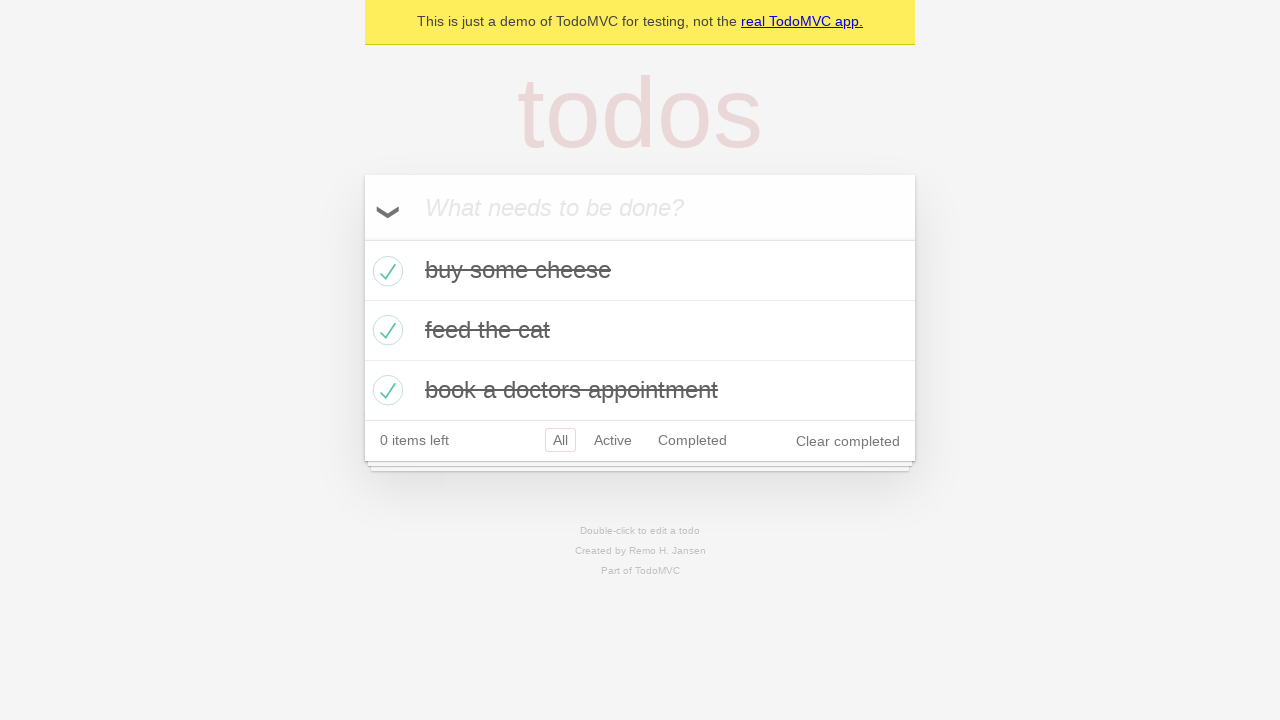

All todo items marked as completed
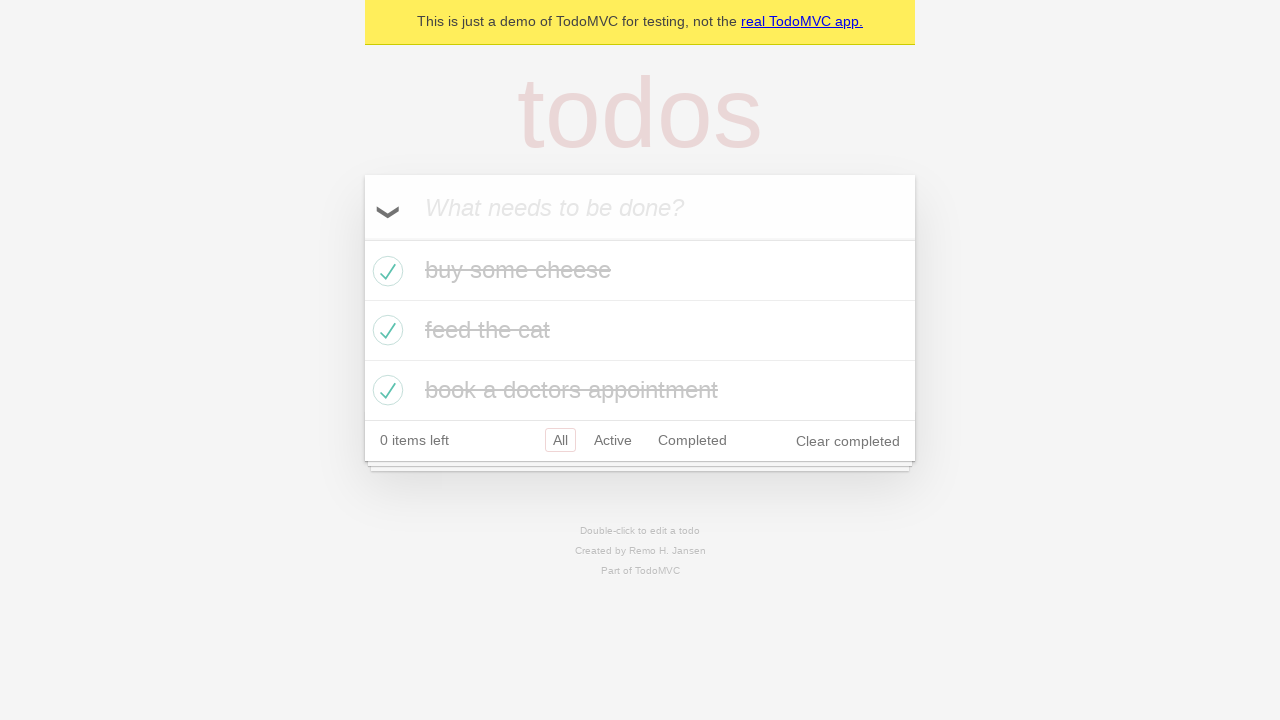

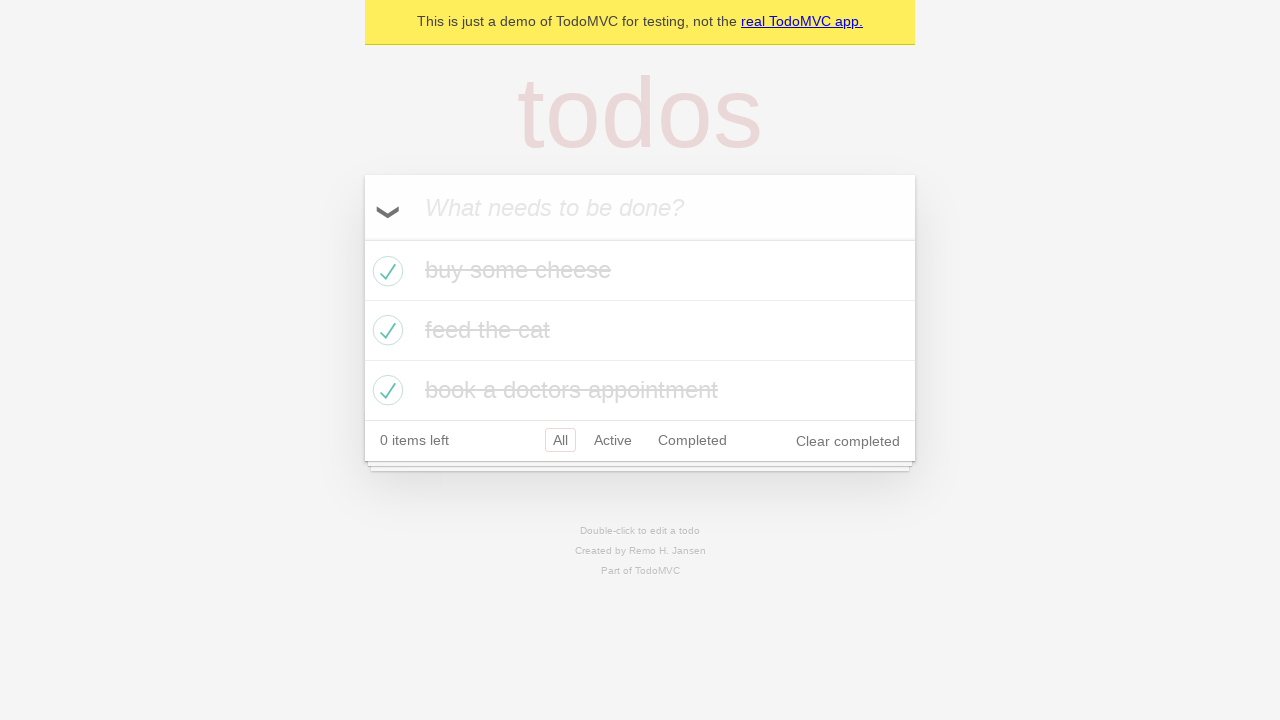